Tests handling of randomly opened popup tabs by waiting for the popup event and then clicking a register button on the new page.

Starting URL: https://material.playwrightvn.com/021-page-random-open-new-page.html

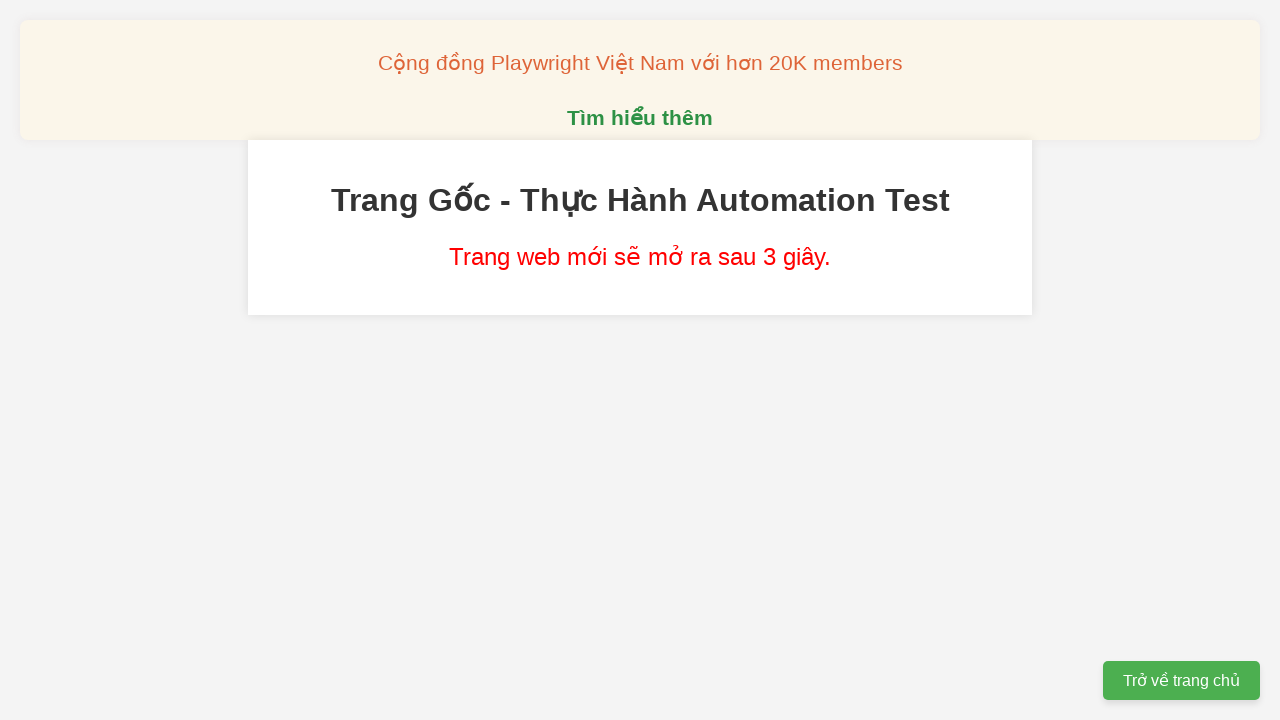

Waited for random popup to open and captured new page
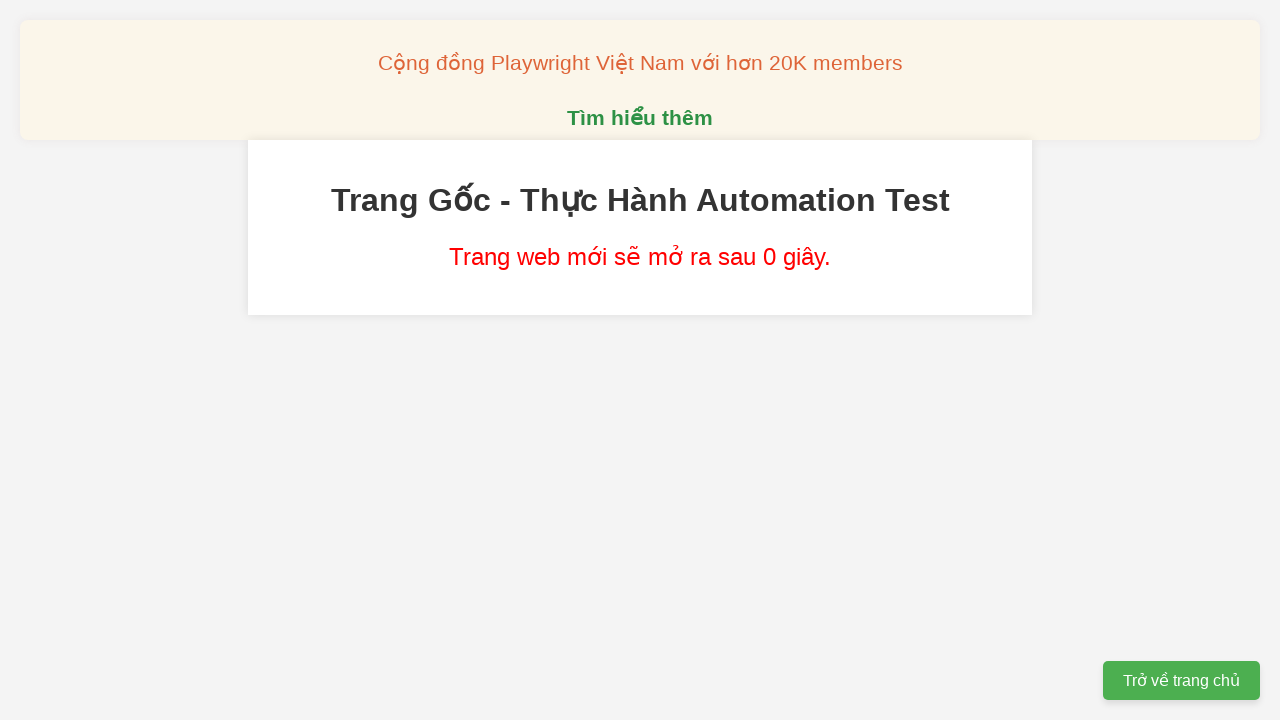

Retrieved popup page object
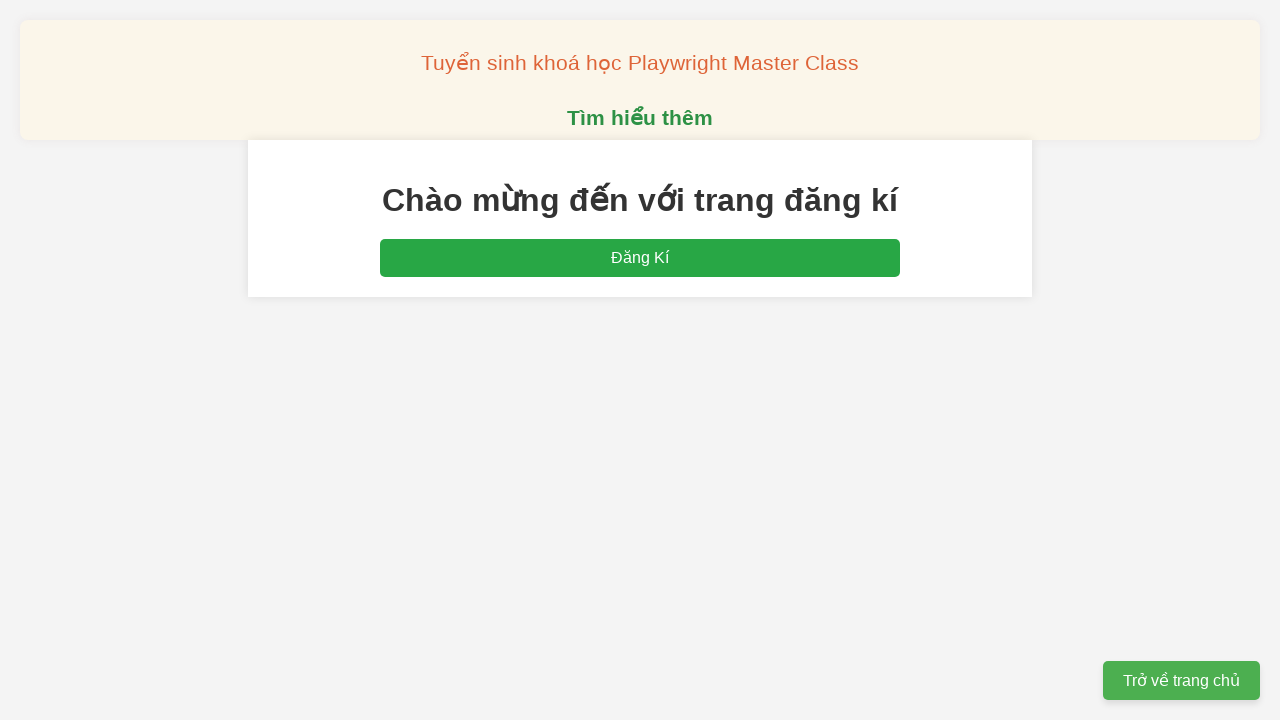

Clicked register button on popup page at (640, 258) on xpath=//button[@id='registerBtn']
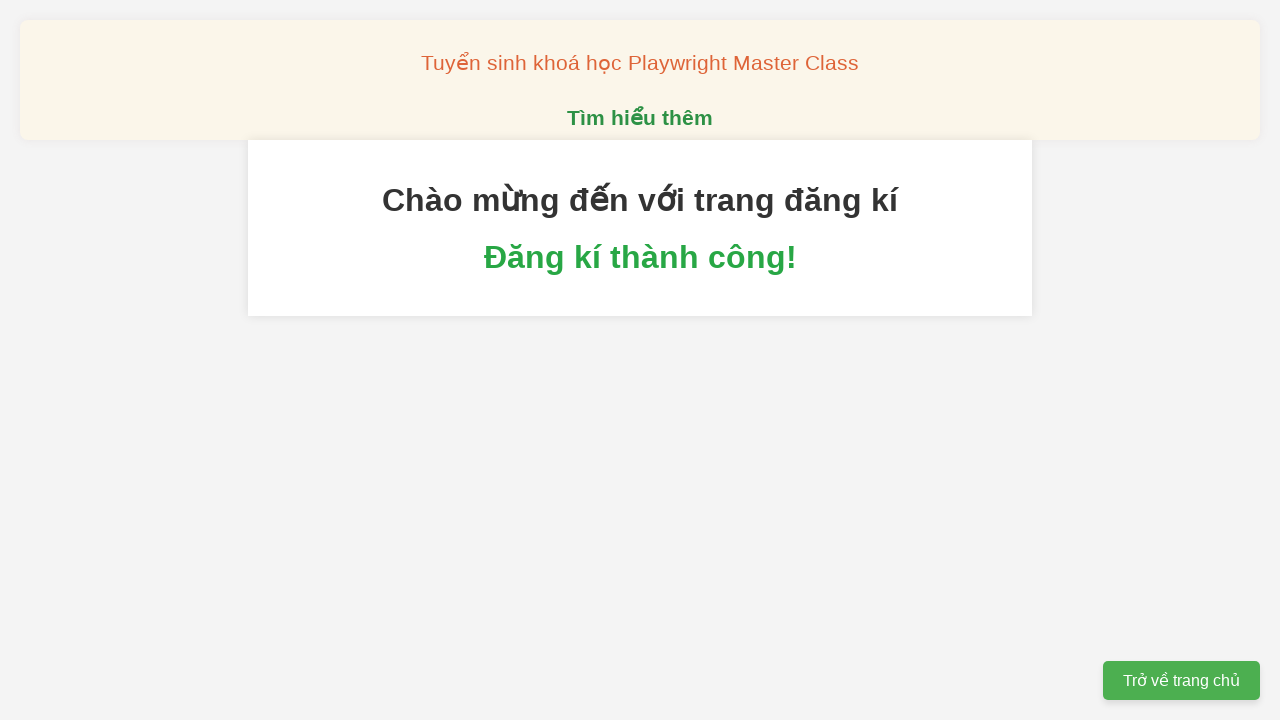

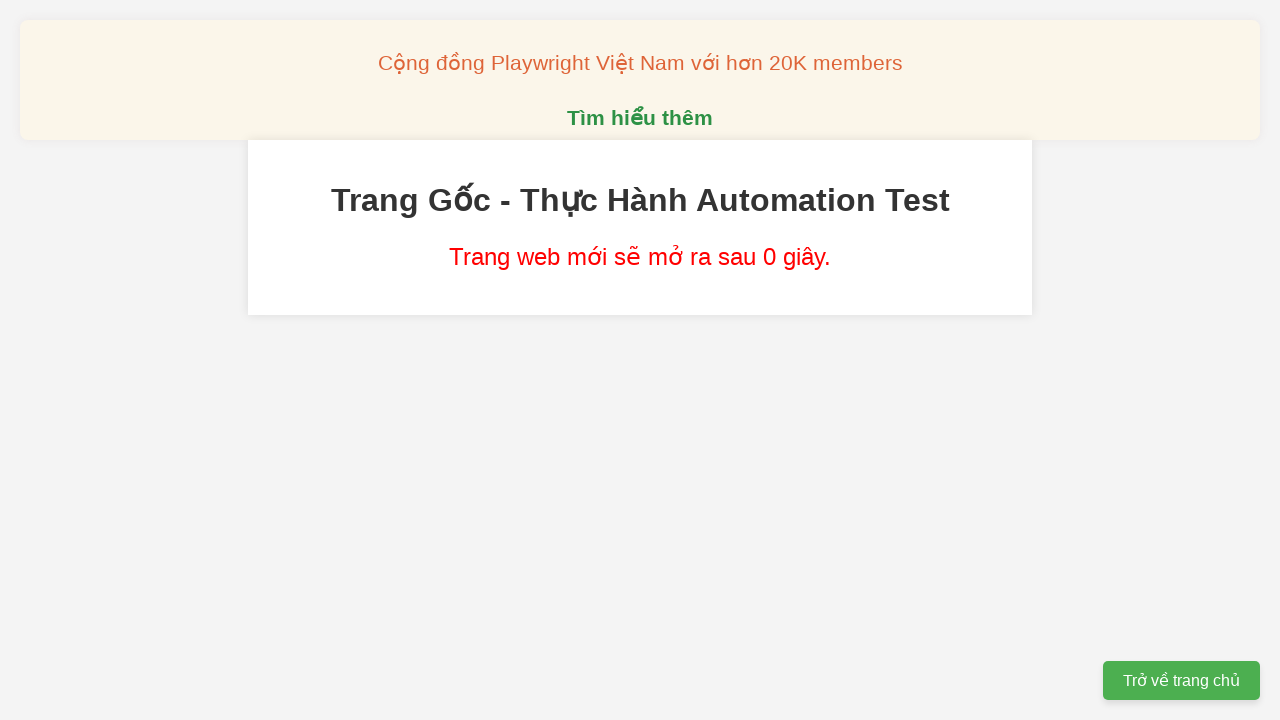